Tests dropdown functionality by clicking on a dropdown element and selecting an option by visible text

Starting URL: https://artoftesting.com/samplesiteforselenium

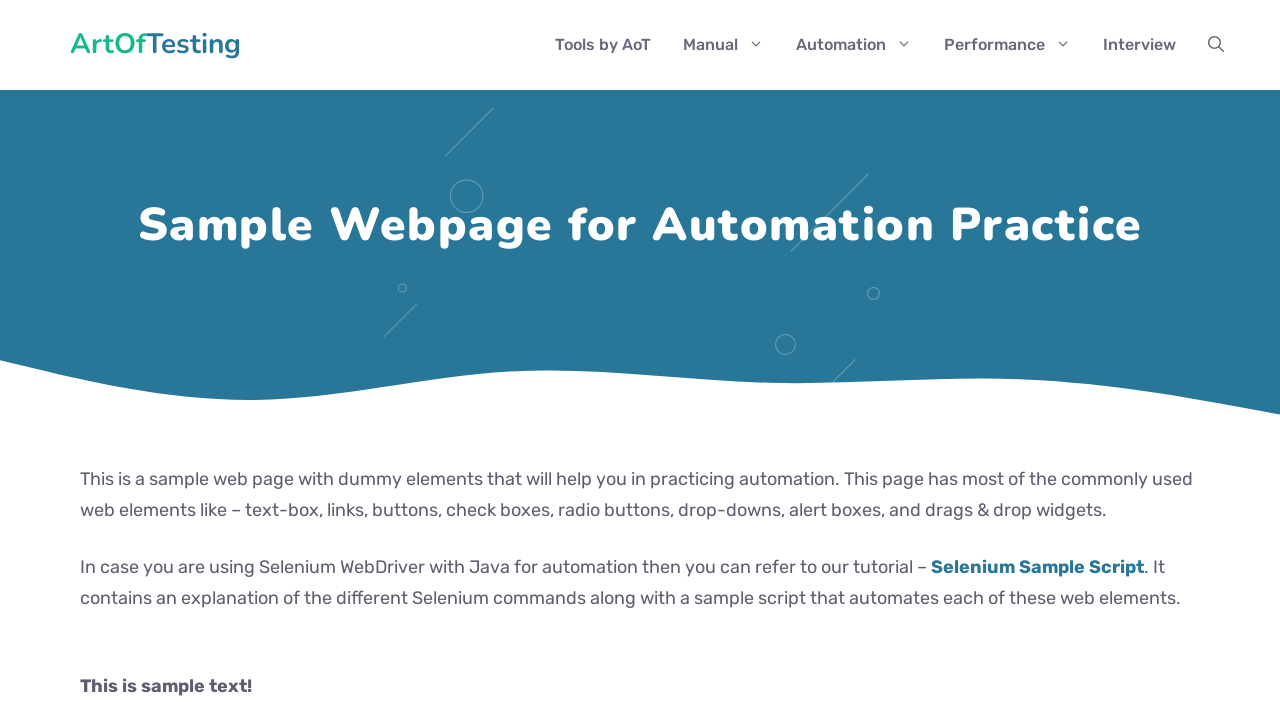

Clicked on the dropdown element at (193, 360) on #testingDropdown
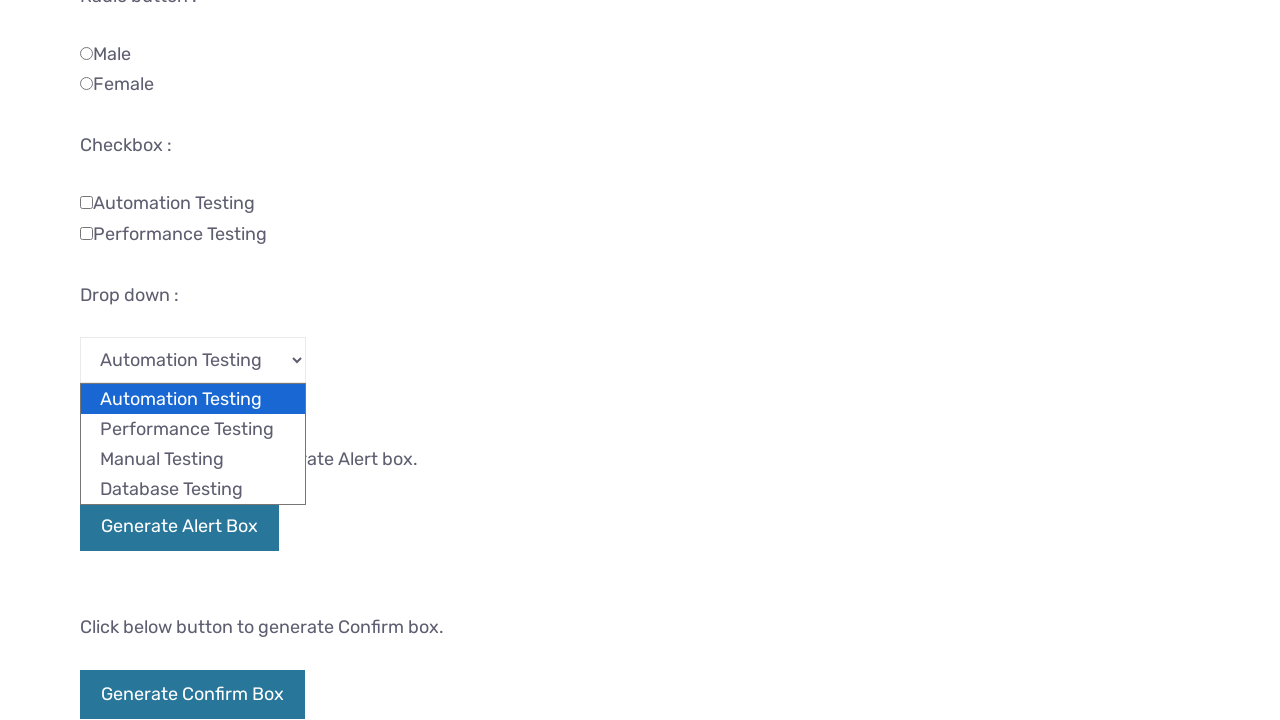

Selected 'Manual Testing' option from dropdown on #testingDropdown
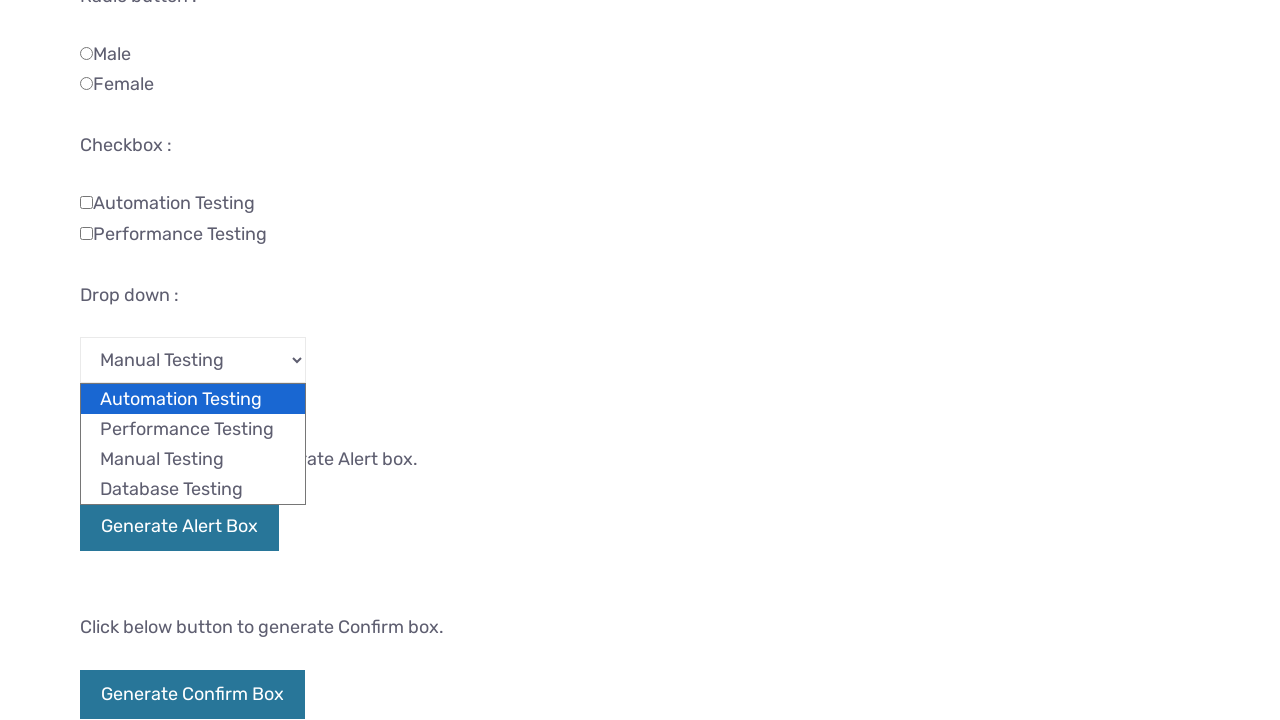

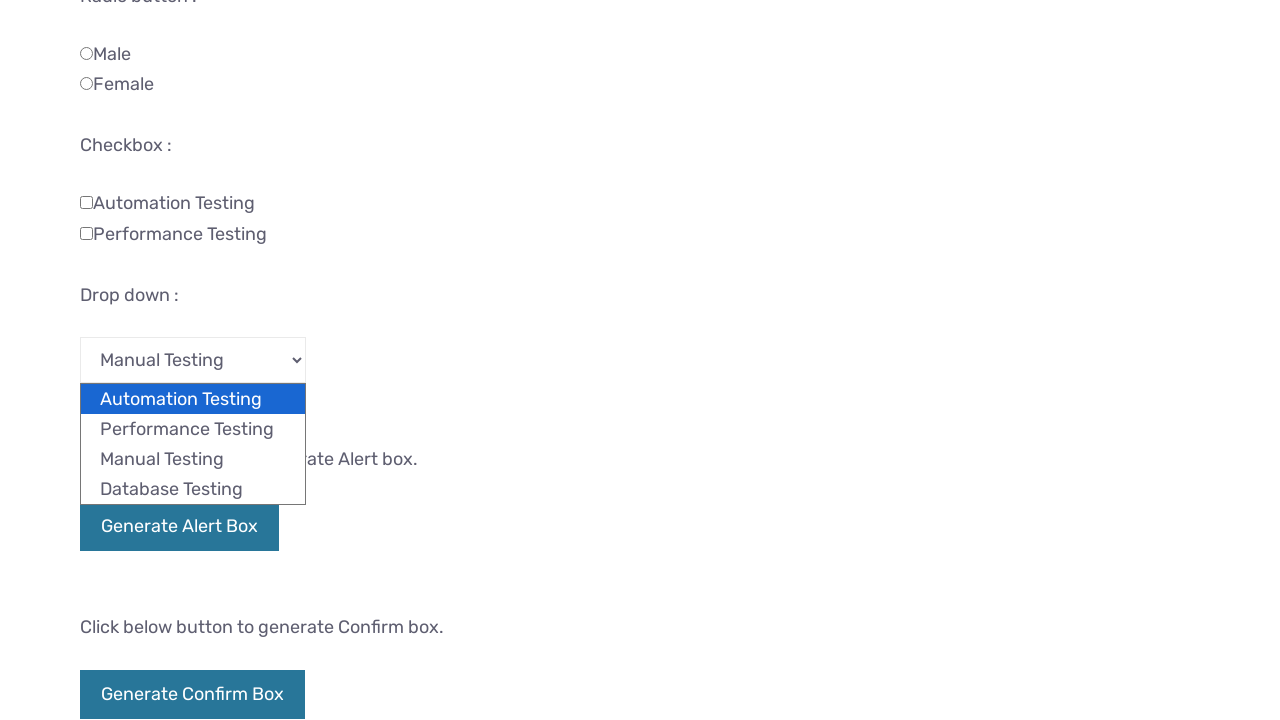